Tests file download functionality by navigating to a download page and clicking on the last available file link to initiate a download

Starting URL: http://the-internet.herokuapp.com/download

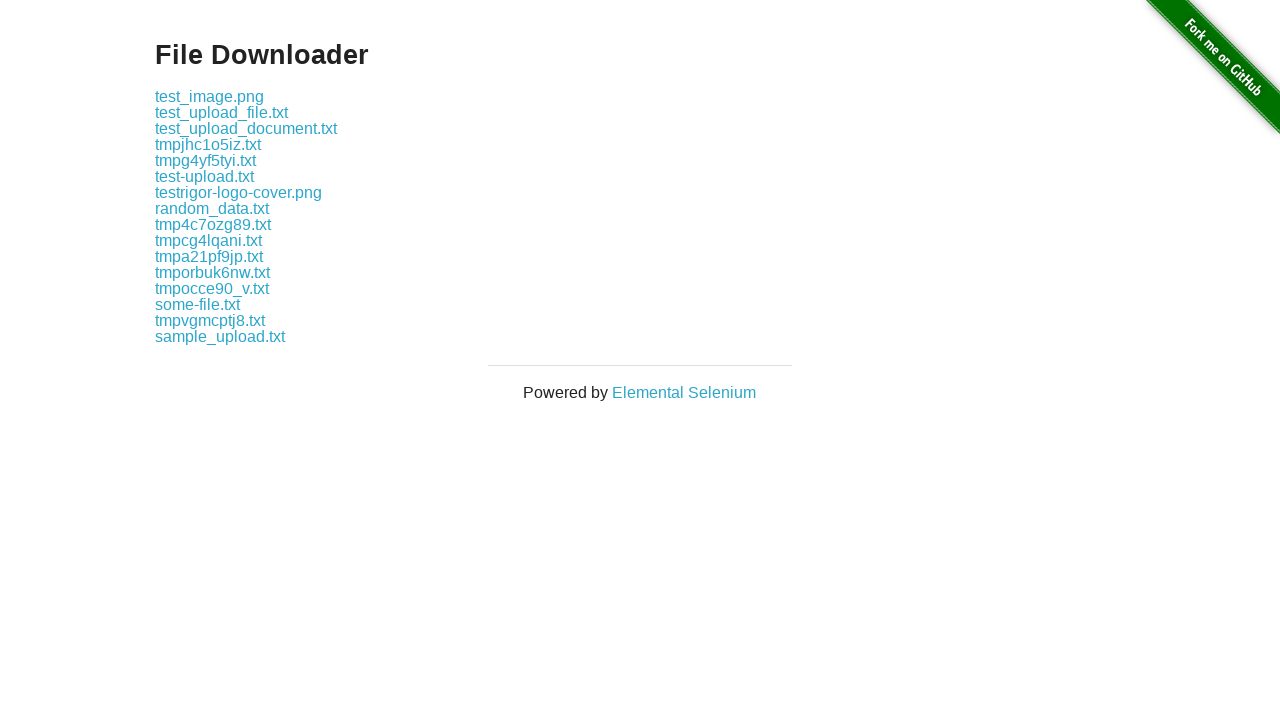

Waited for download links to appear on the page
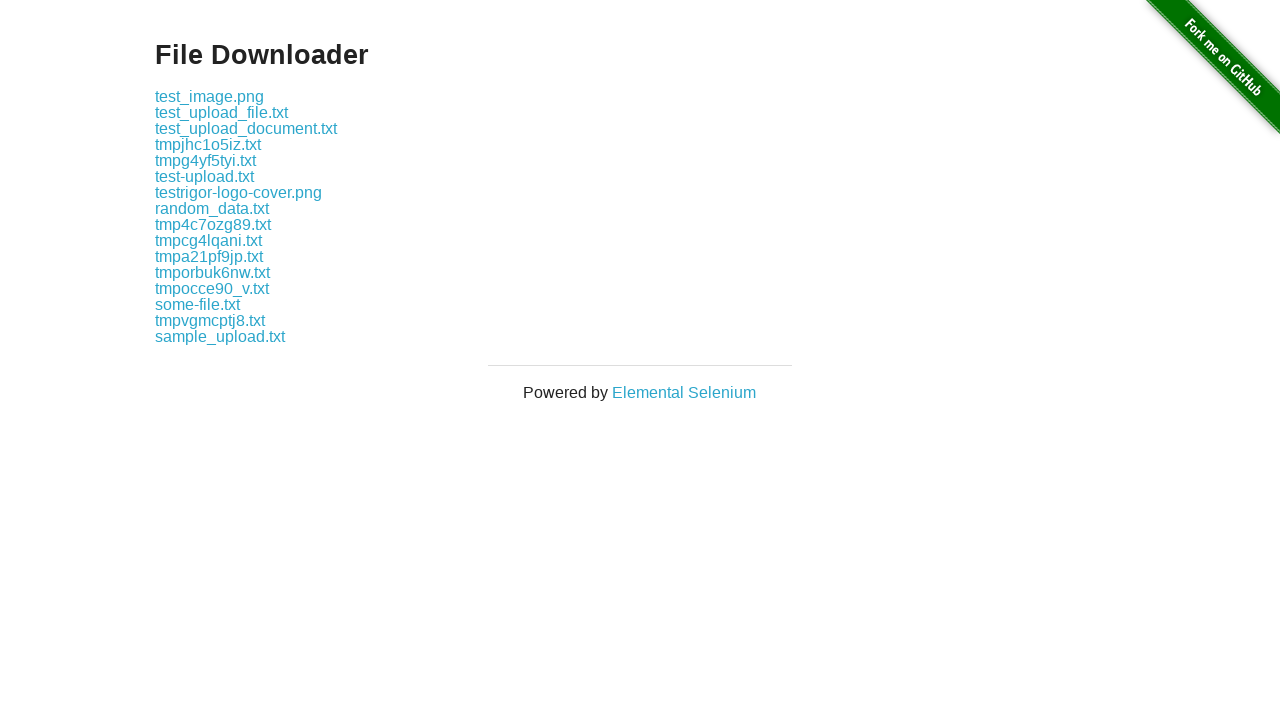

Located all download links on the page
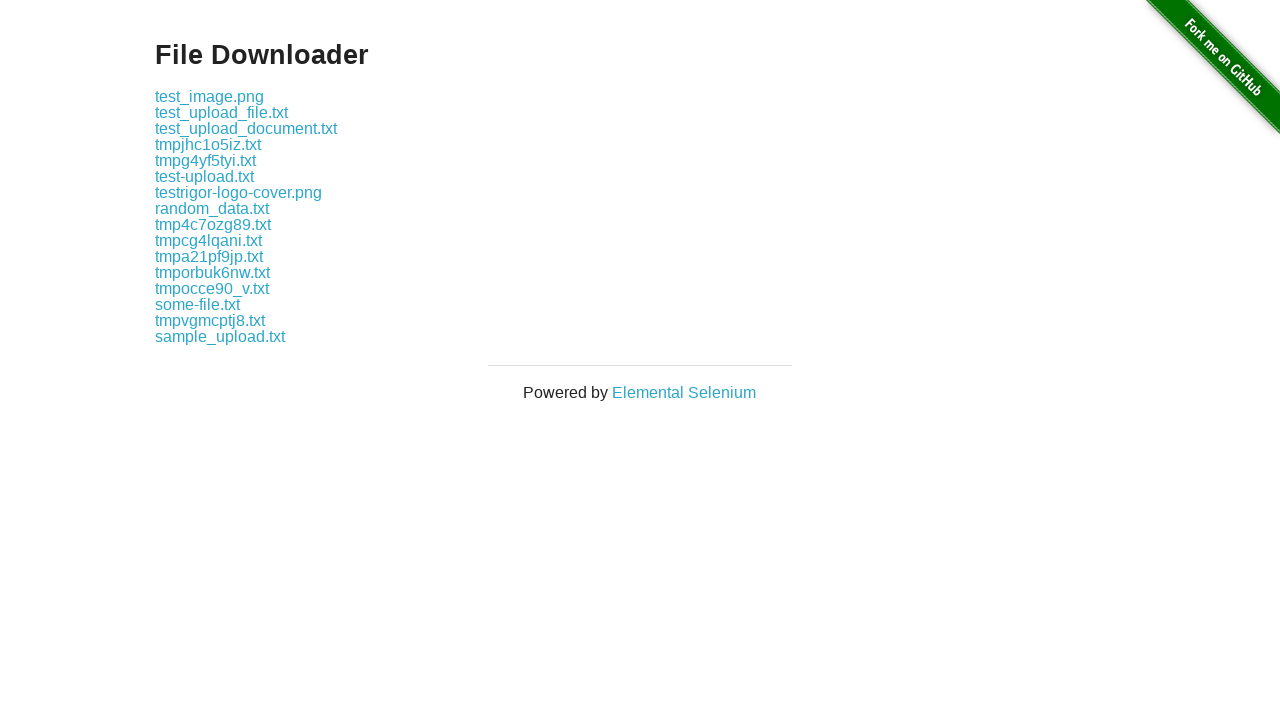

Counted 16 download links available
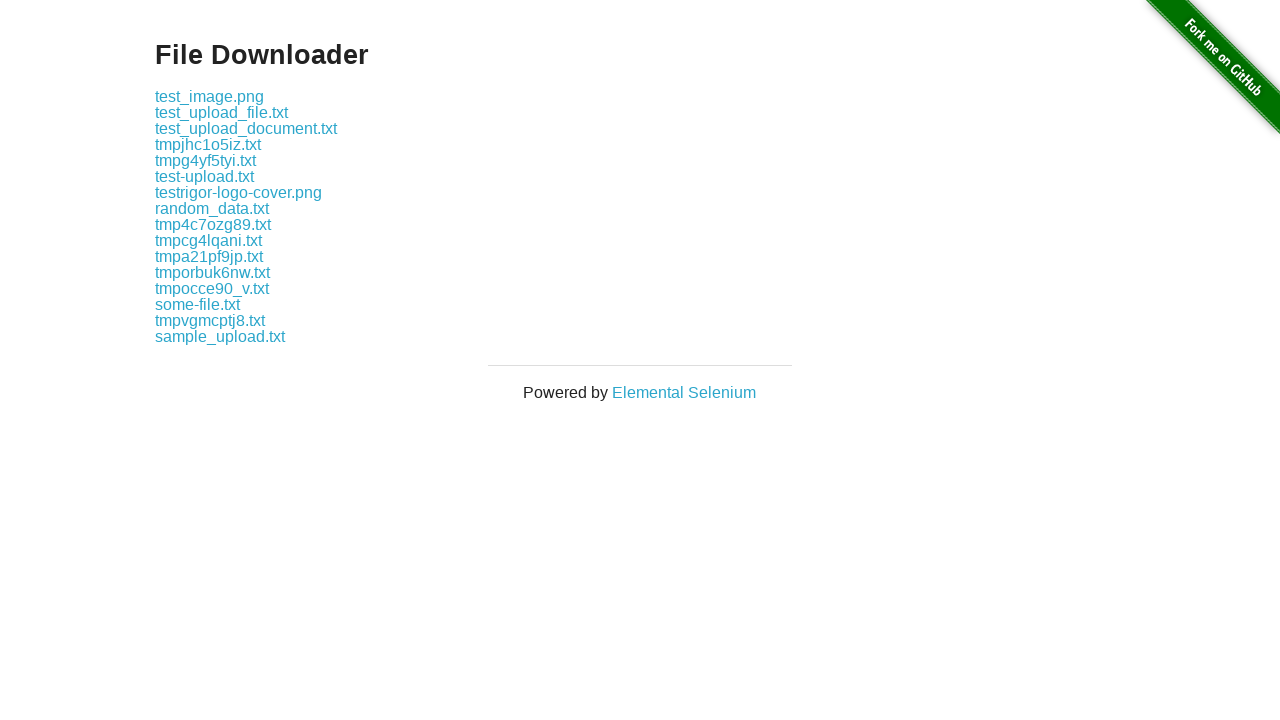

Retrieved the last download link from the list
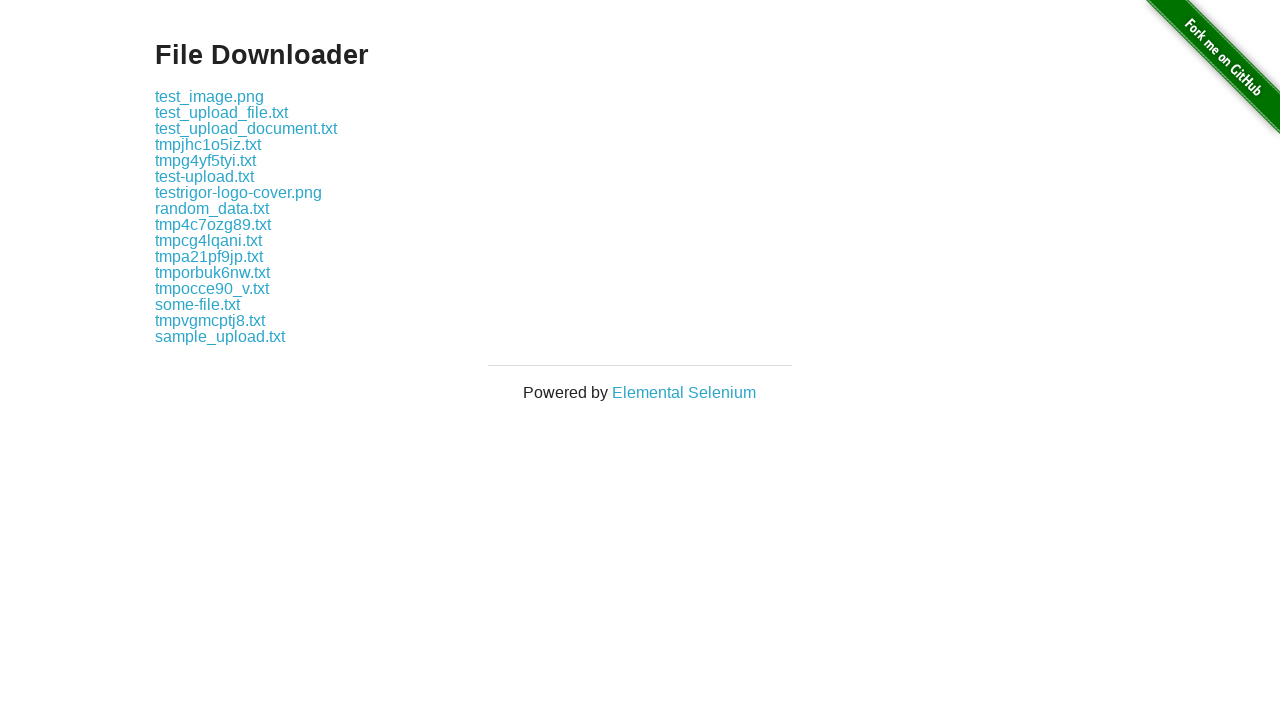

Retrieved file name: sample_upload.txt
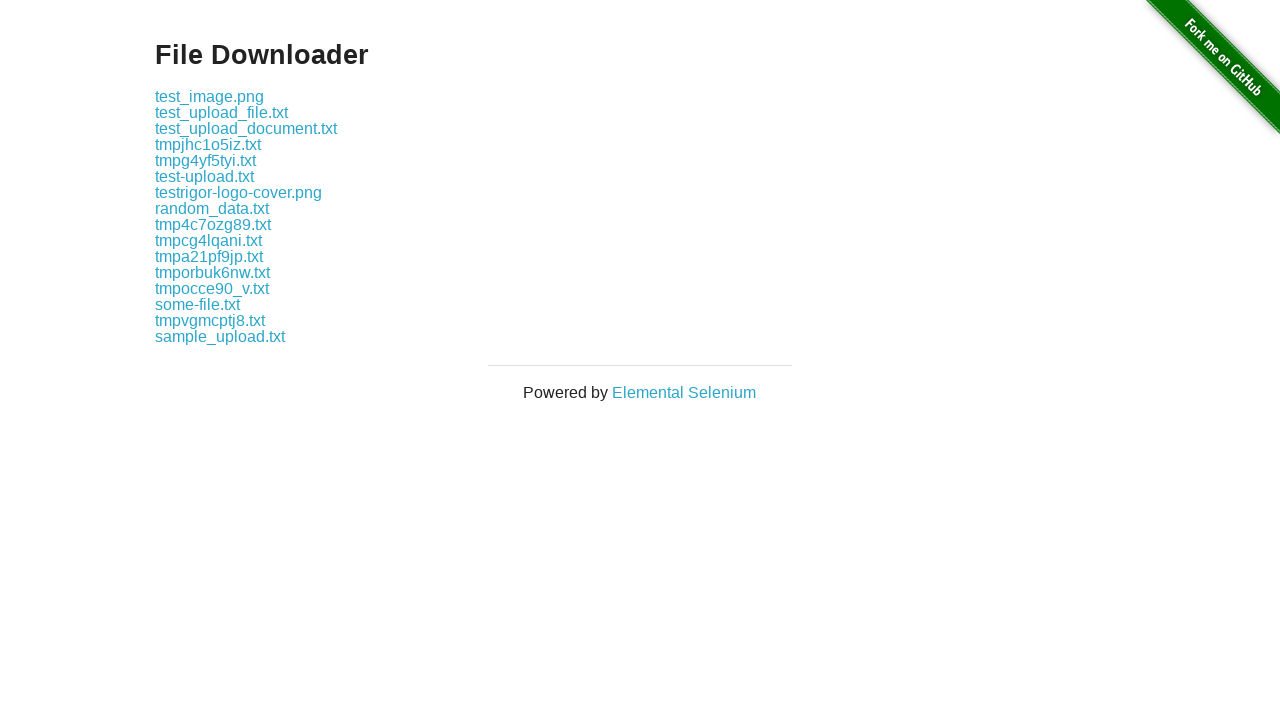

Clicked the last download link to initiate file download at (220, 336) on .example a >> nth=15
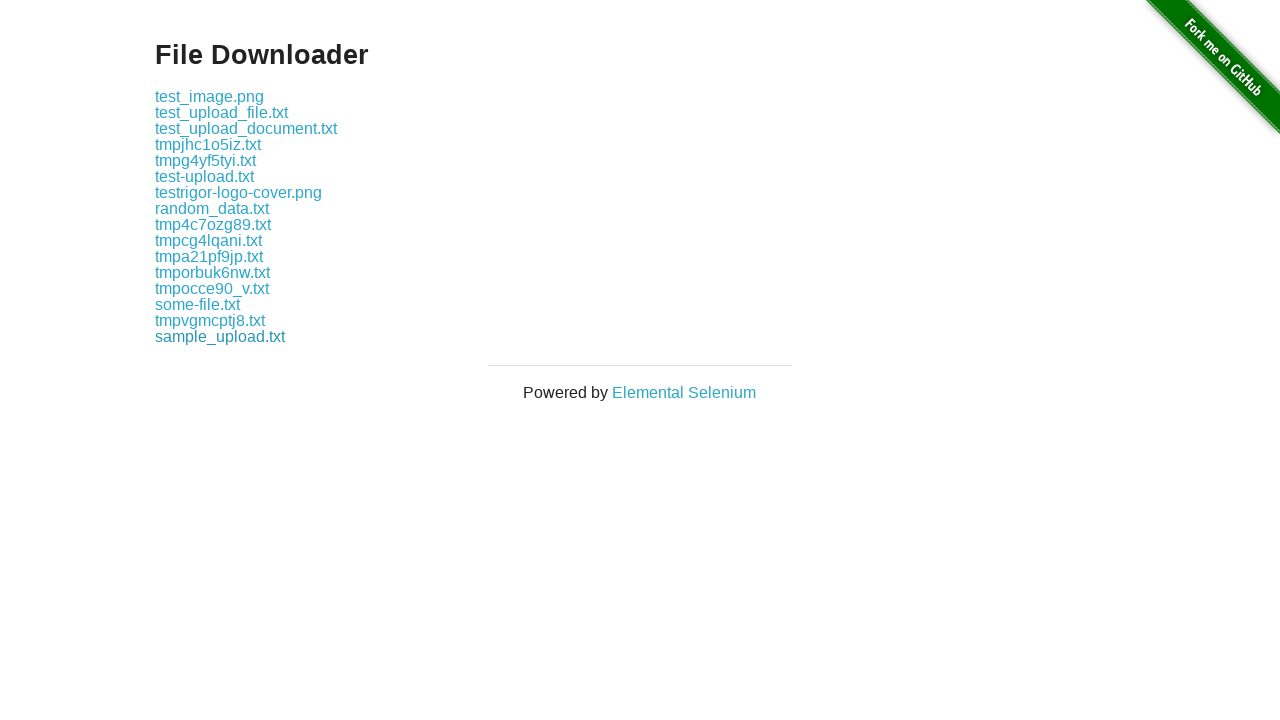

Waited for download to initiate
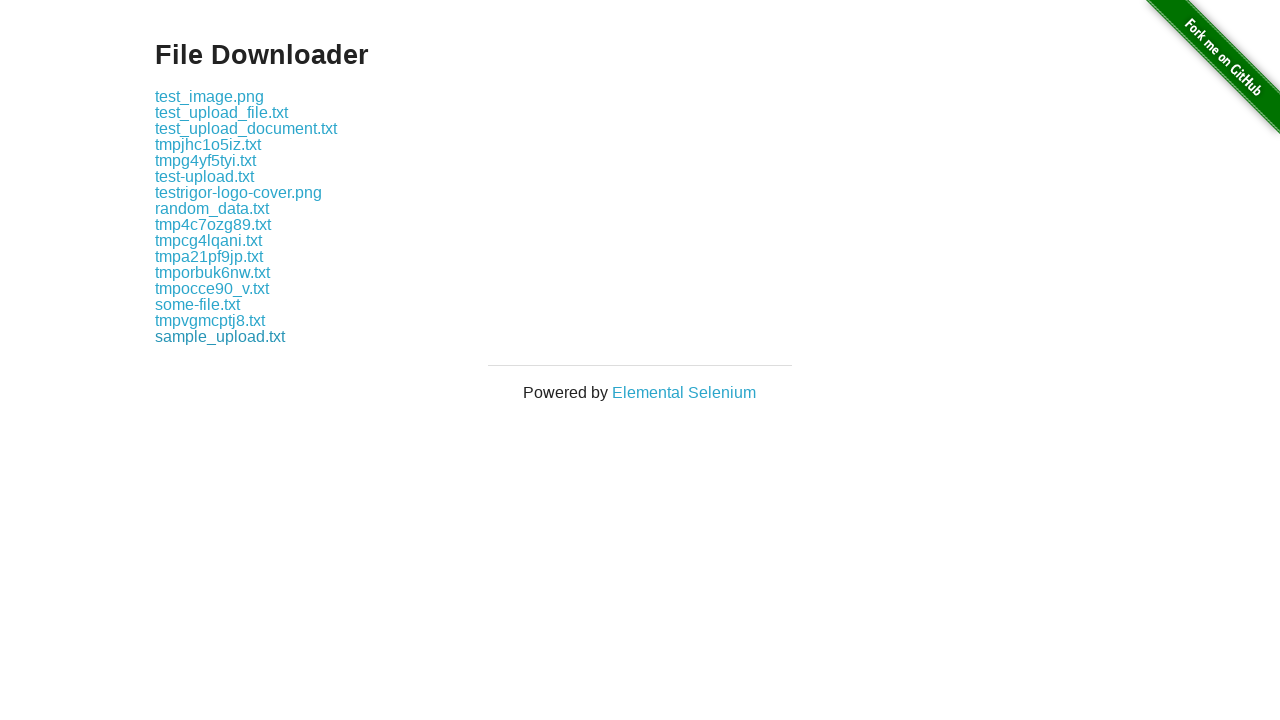

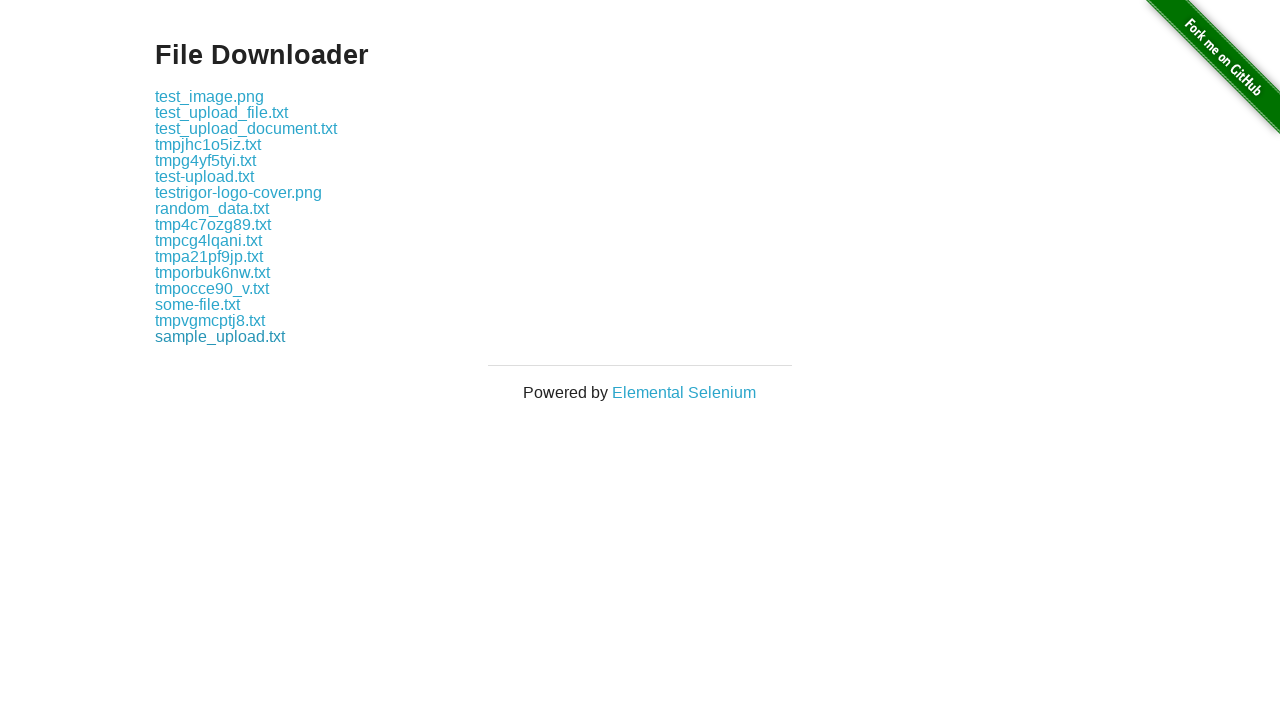